Tests hover functionality by moving mouse over the third image and verifying that hover text becomes visible

Starting URL: http://the-internet.herokuapp.com/hovers

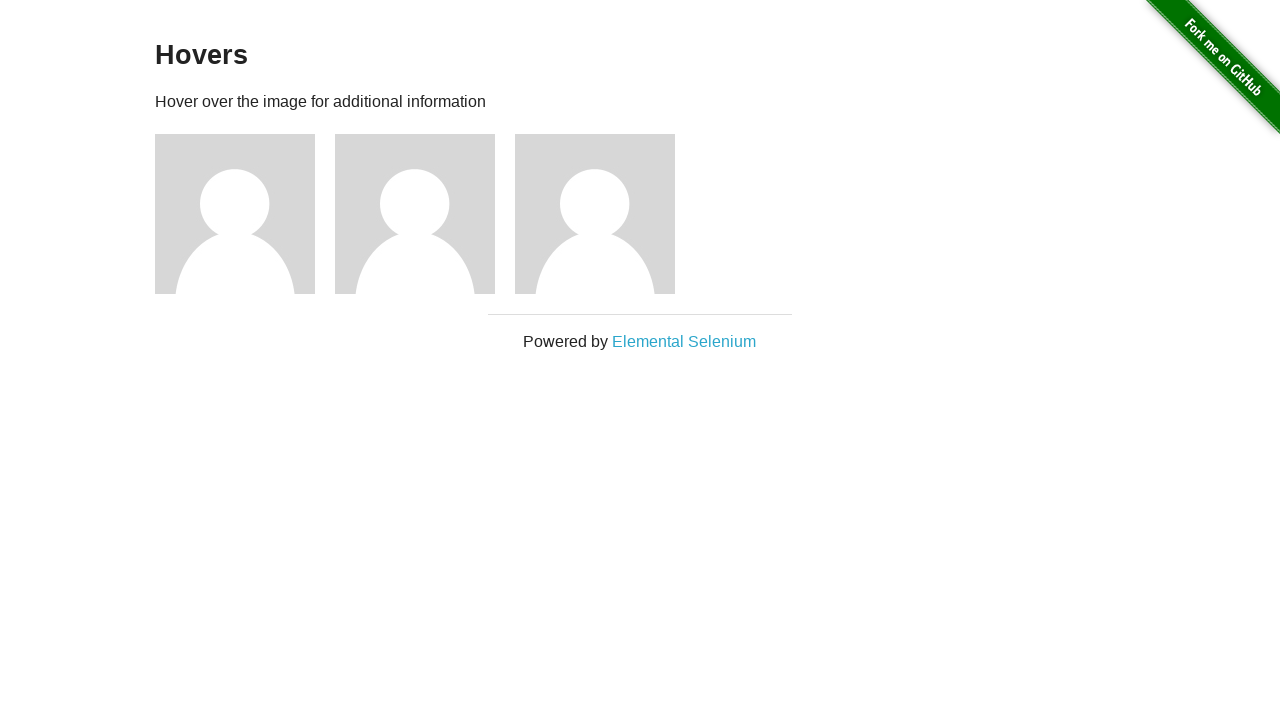

Navigated to hovers page
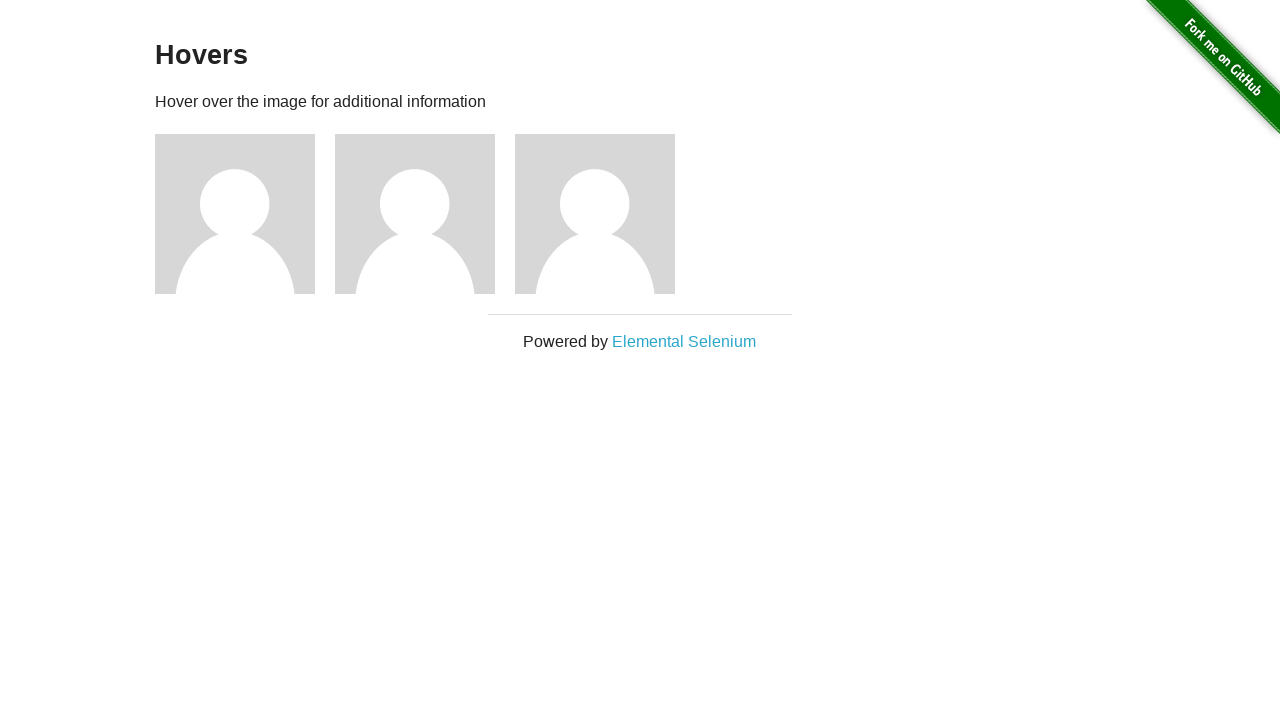

Hovered over the third image at (605, 214) on xpath=//div[@class='figure'][3]
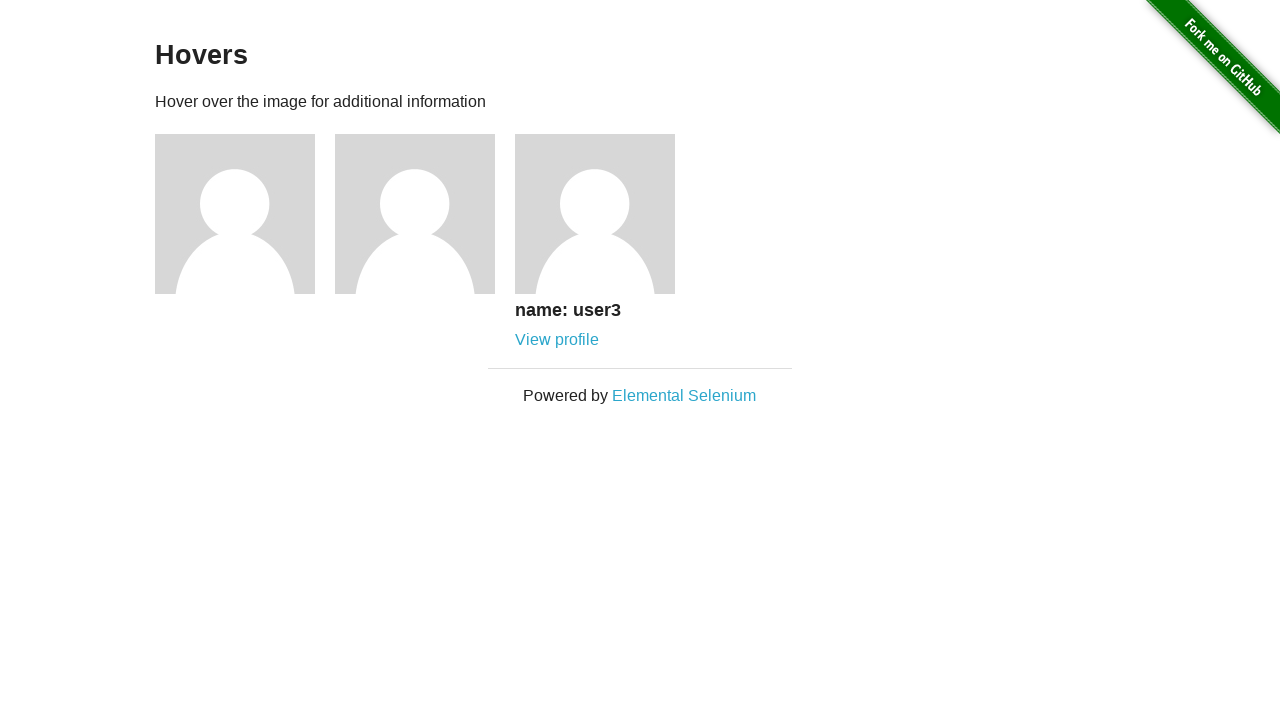

Verified that hover text for third image is visible
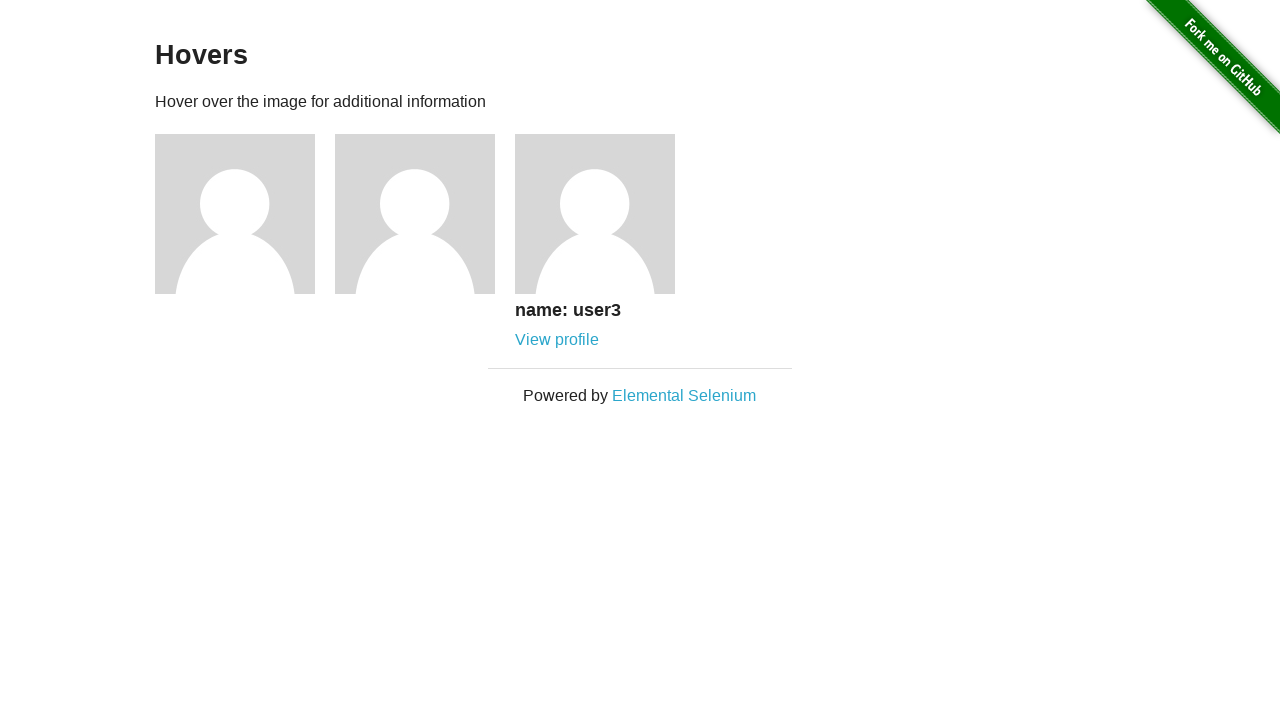

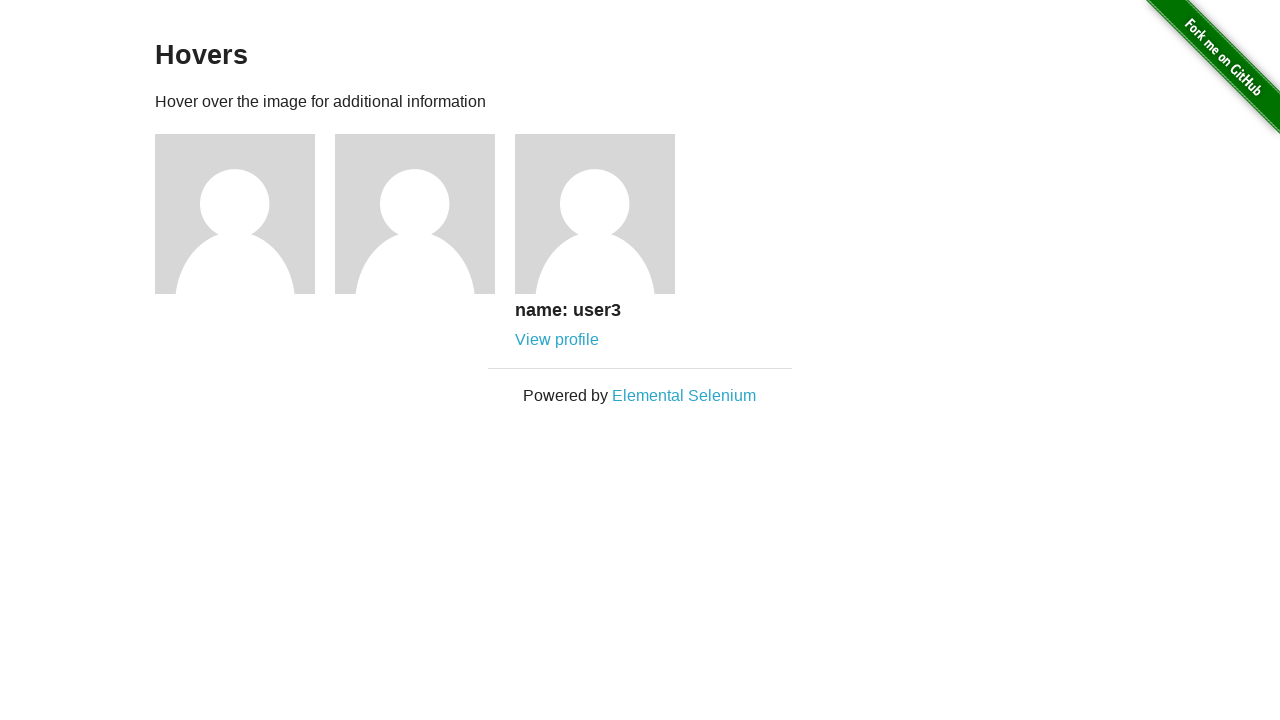